Fills the first input field in a container with a name value using XPath selector

Starting URL: https://www.hyrtutorials.com/p/add-padding-to-containers.html

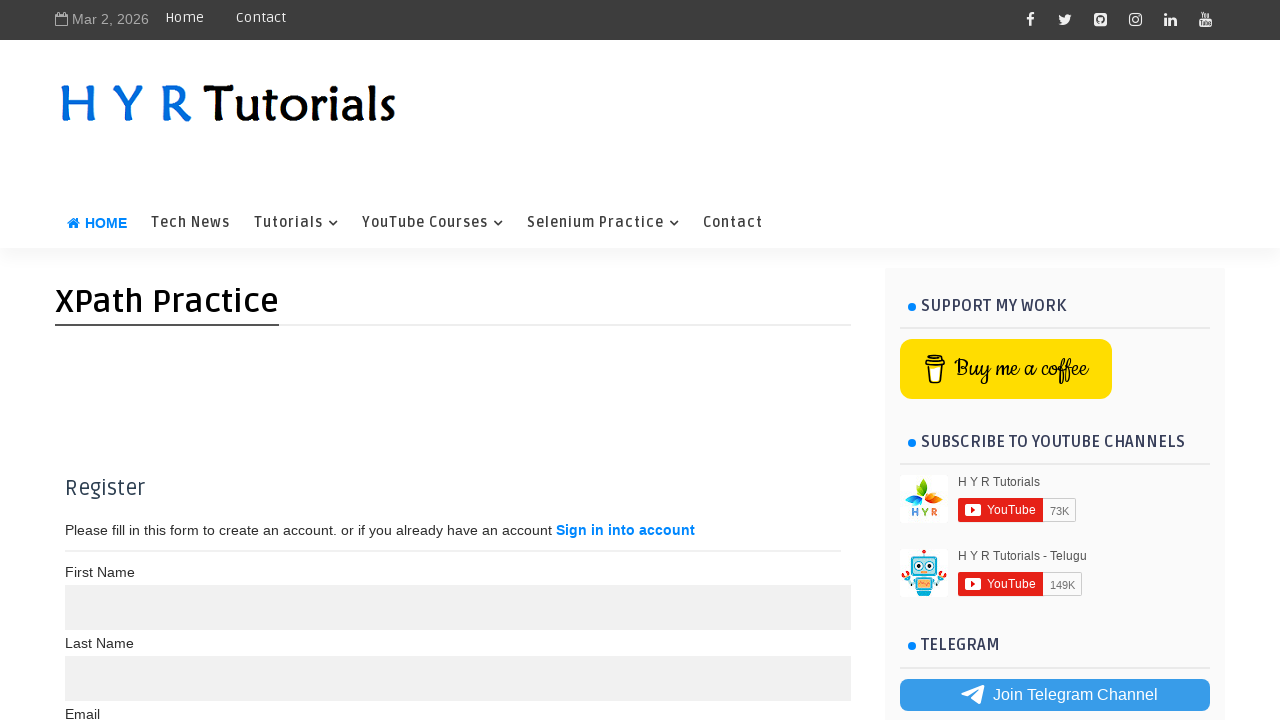

Filled the first input field in the container with 'Rodrigo' on xpath=//div[@class='container']/input[1]
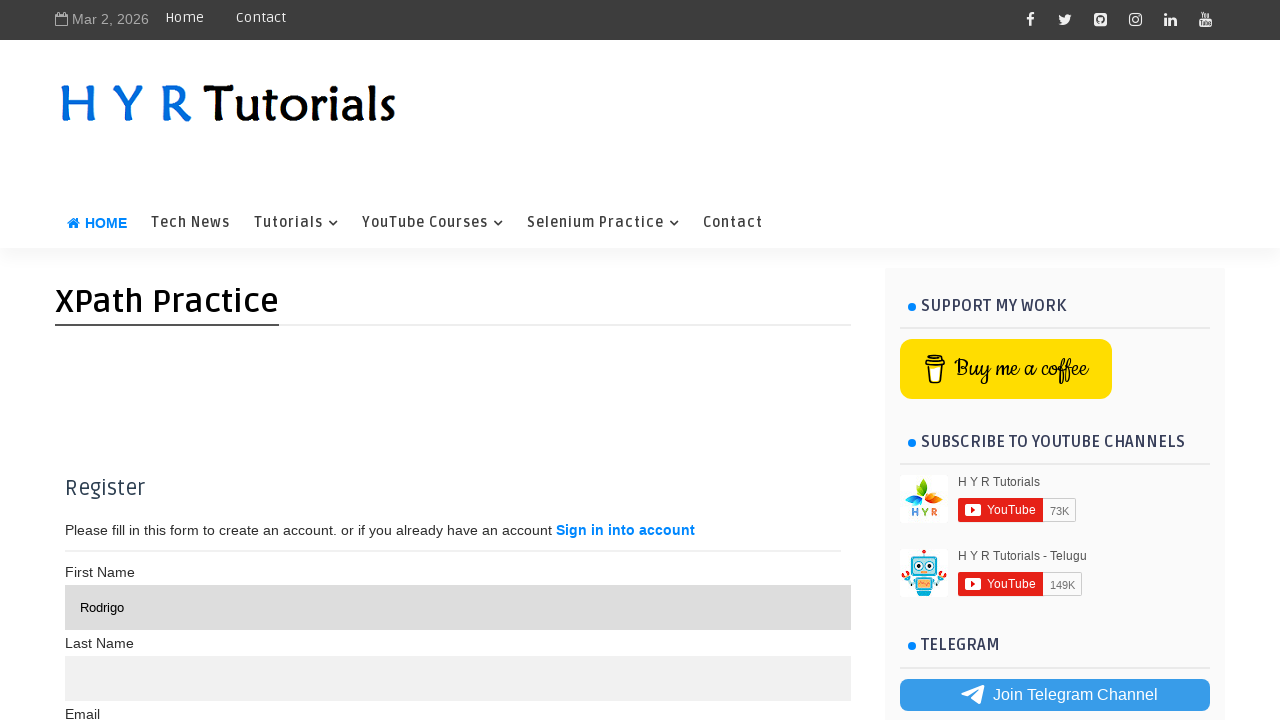

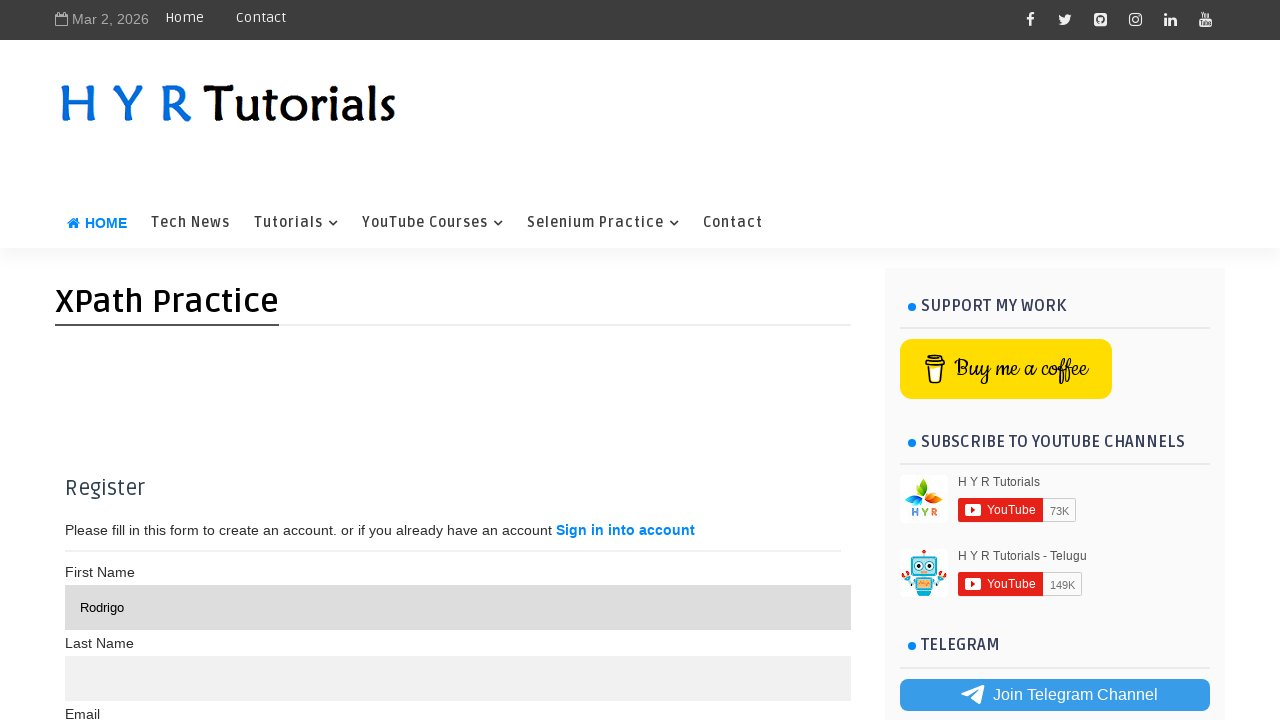